Navigates through a paginated table to find a specific item ("Cherry") and retrieve its price by clicking next until the item is found

Starting URL: https://rahulshettyacademy.com/seleniumPractise/#/offers

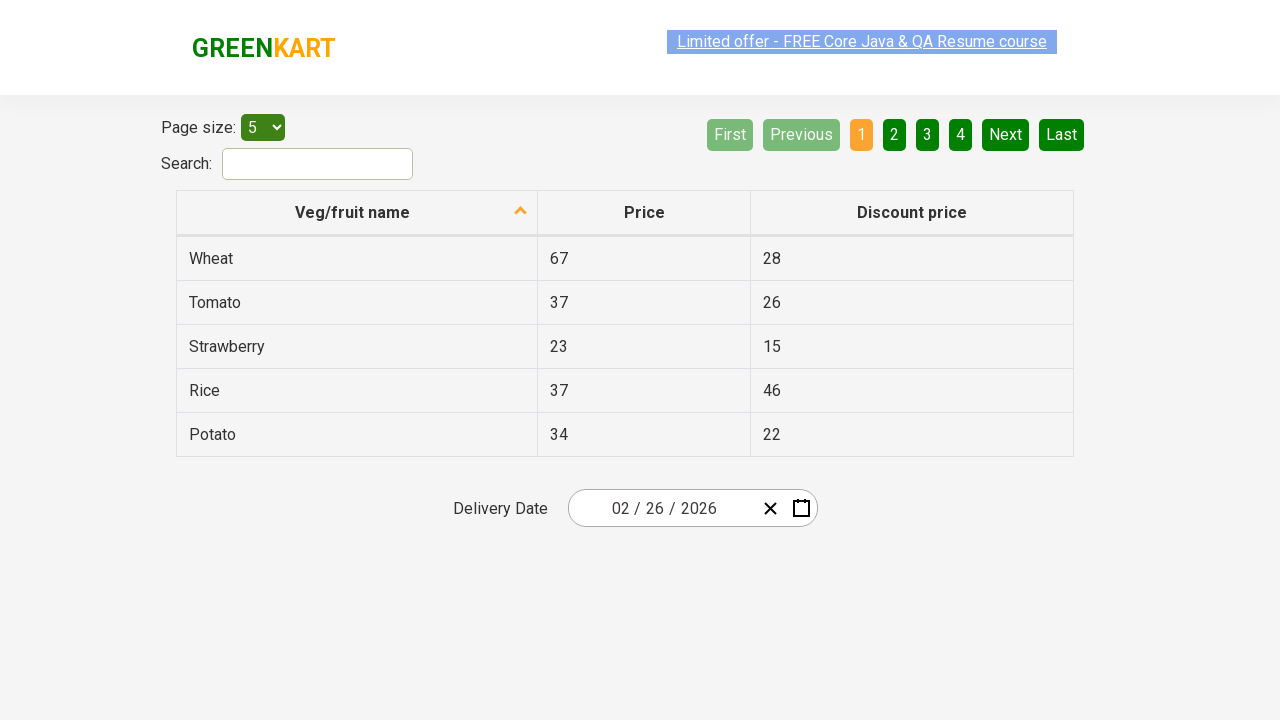

Located all items in the first column of the table
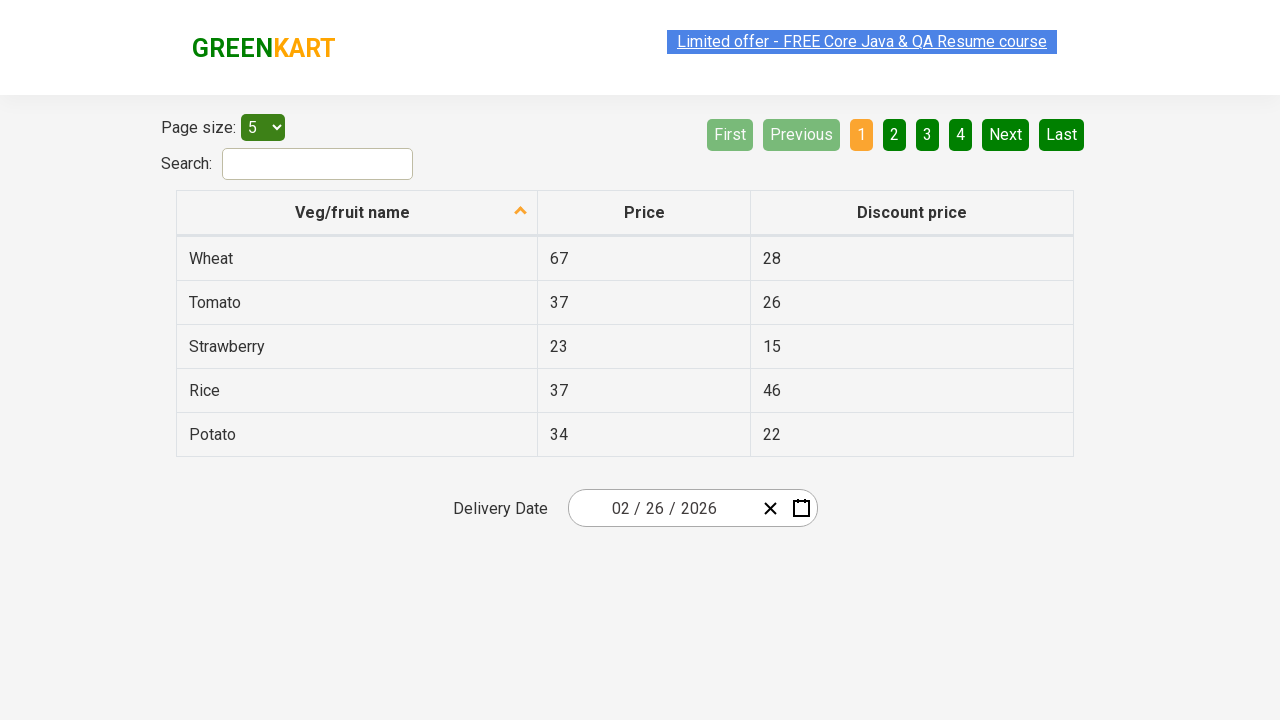

Located the Next page button
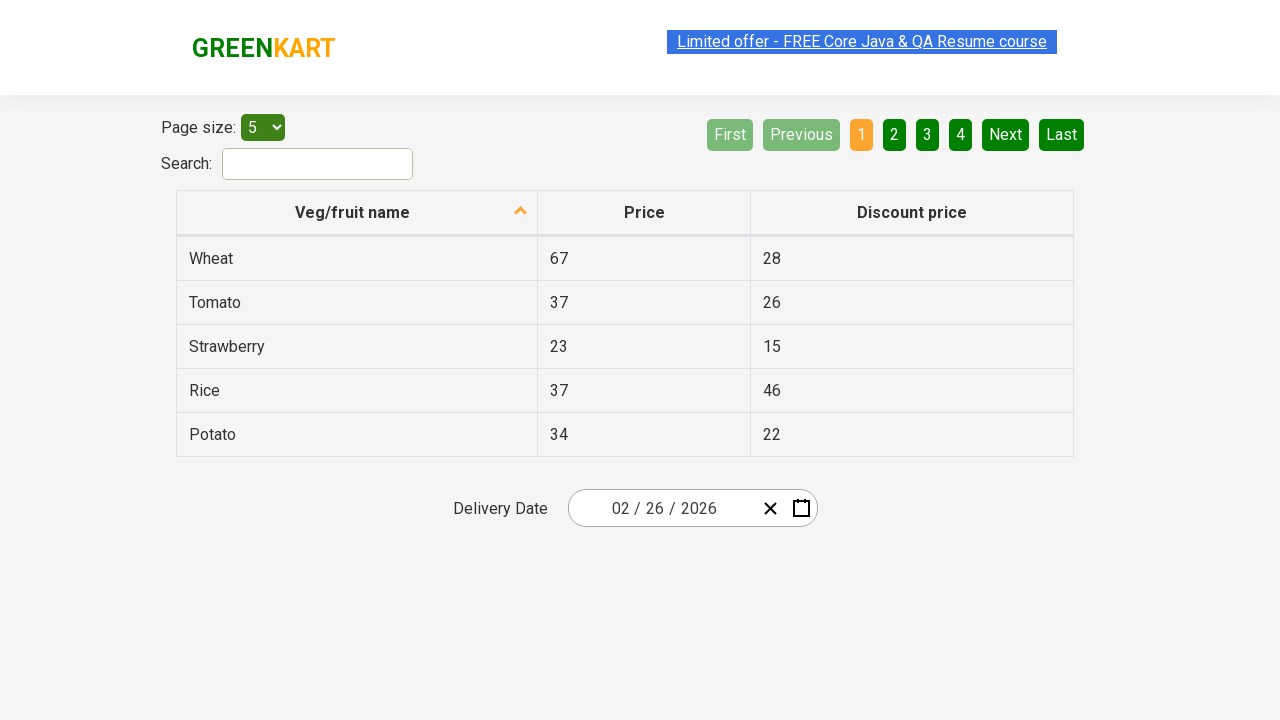

Clicked Next button to navigate to the next page at (1006, 134) on xpath=//a[@aria-label='Next']
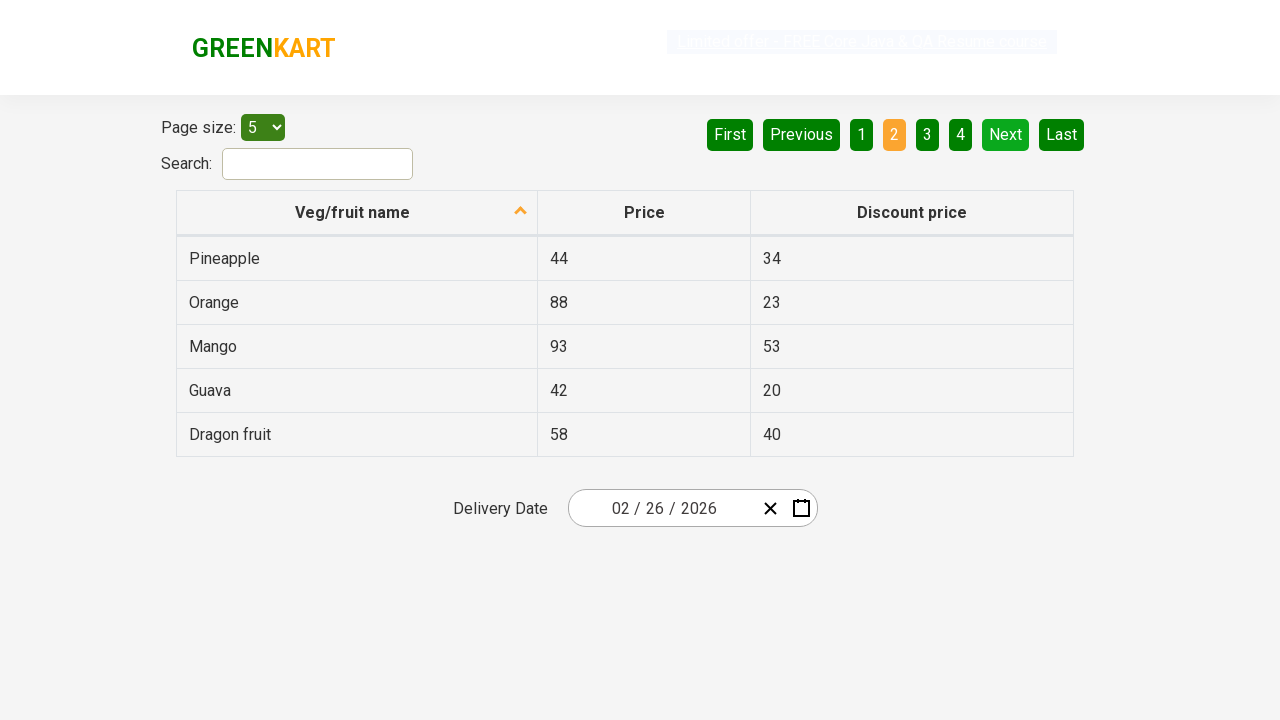

Waited for table to update on new page
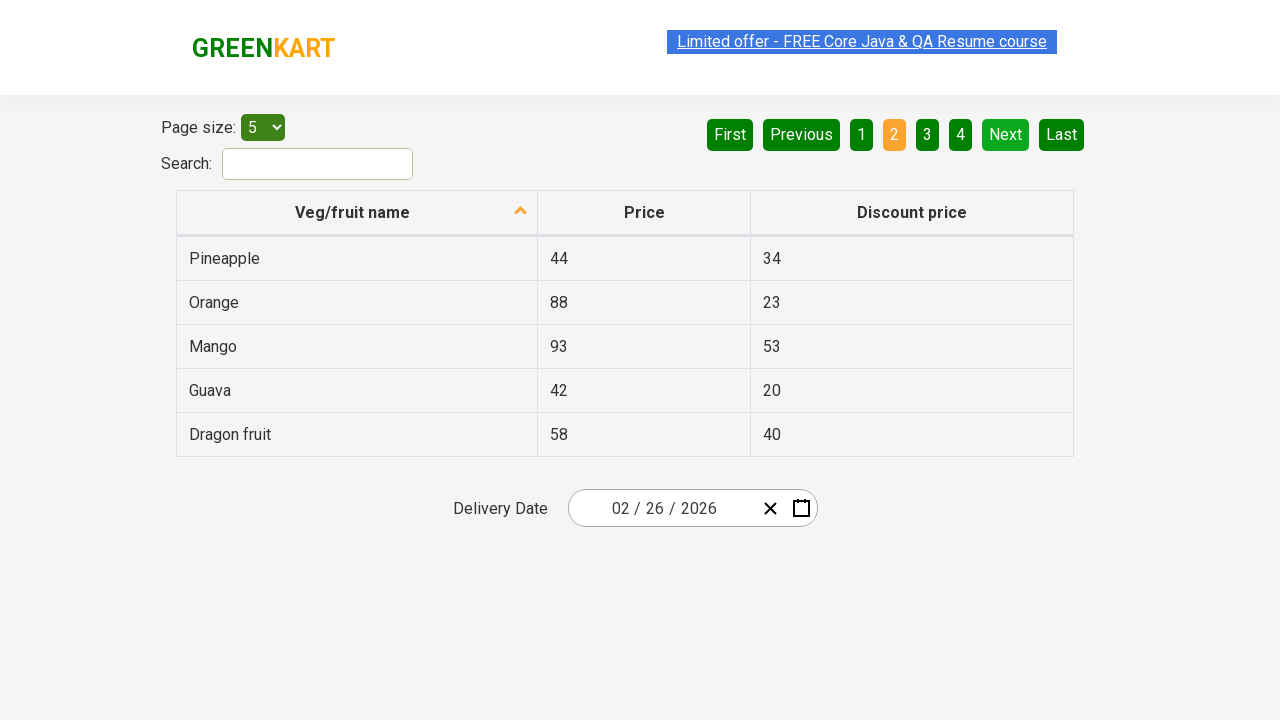

Located all items in the first column of the table
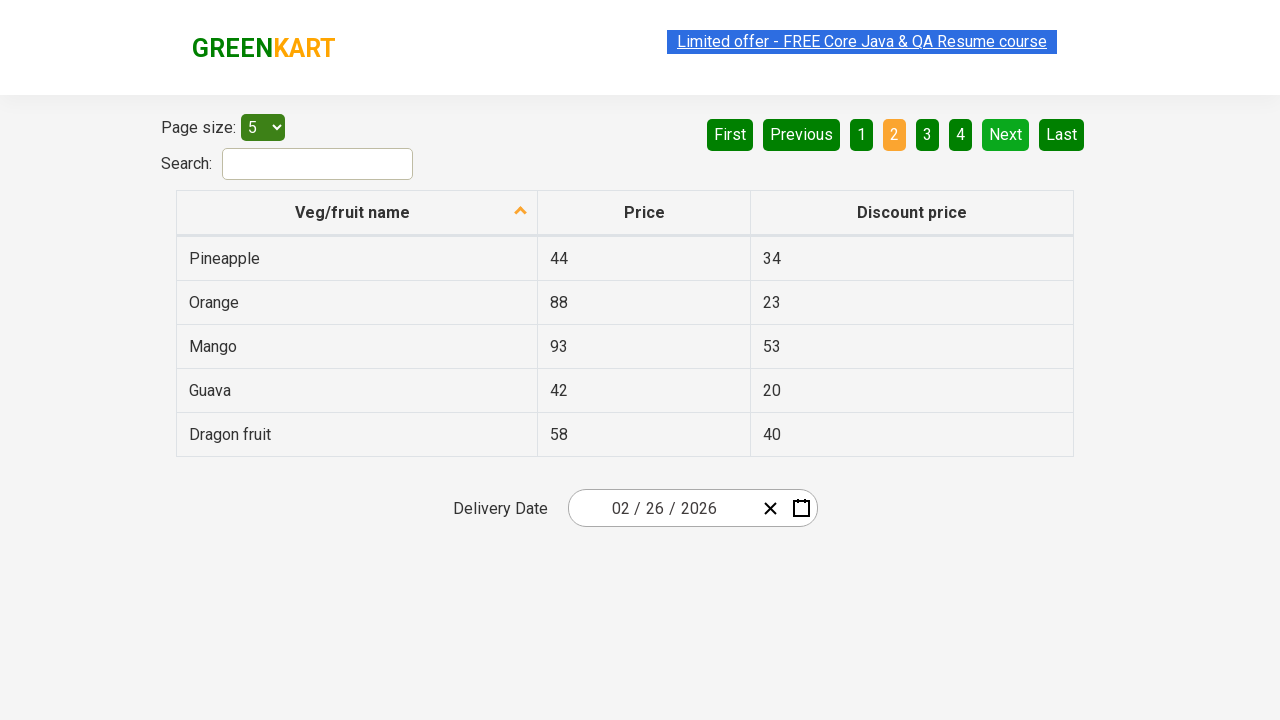

Located the Next page button
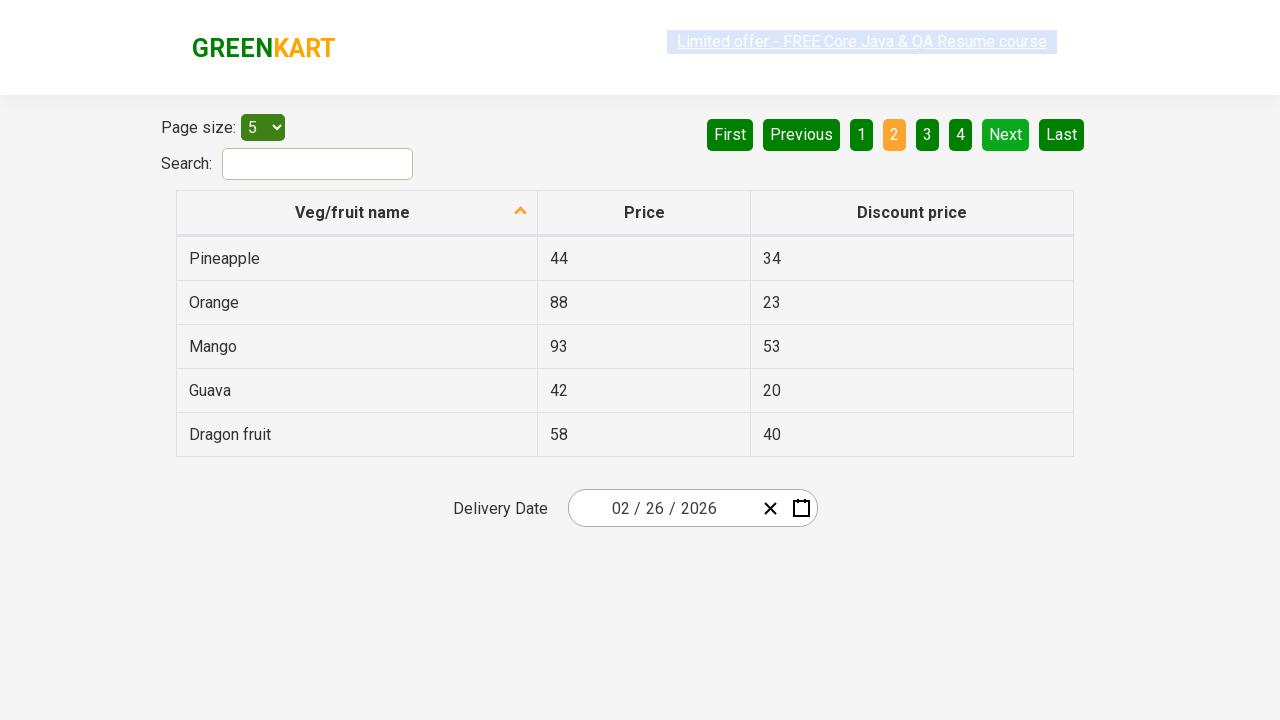

Clicked Next button to navigate to the next page at (1006, 134) on xpath=//a[@aria-label='Next']
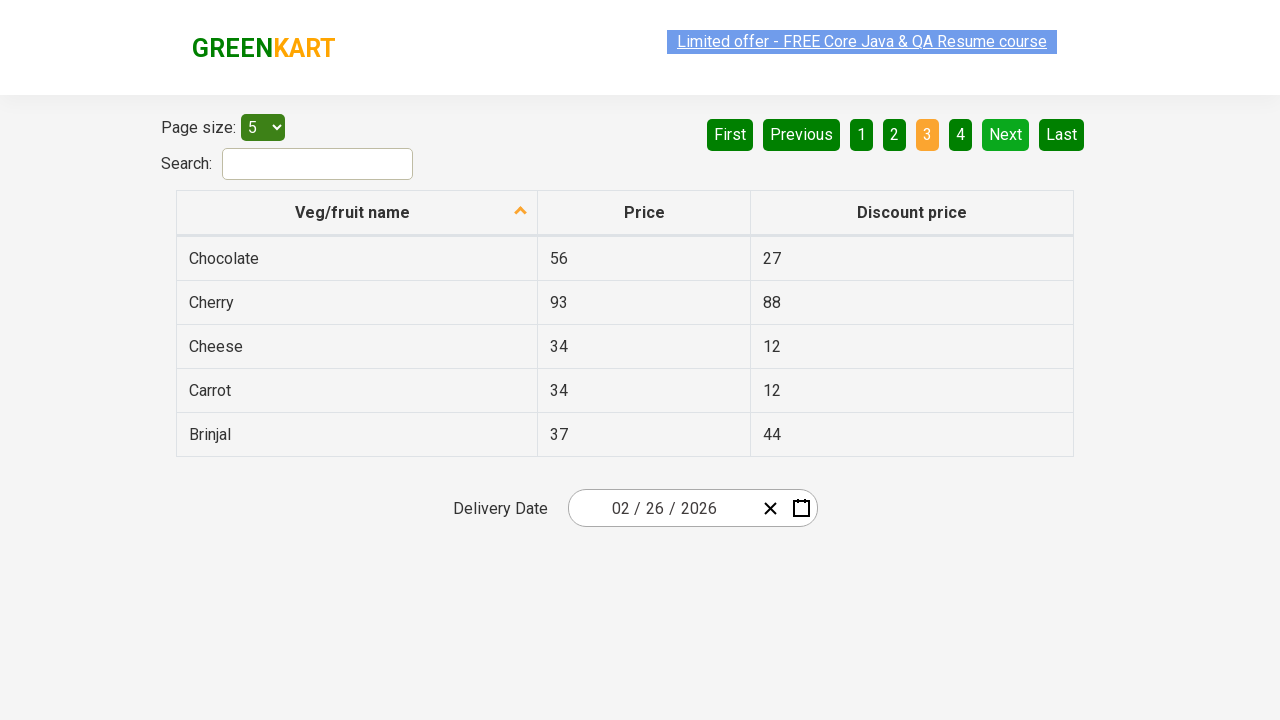

Waited for table to update on new page
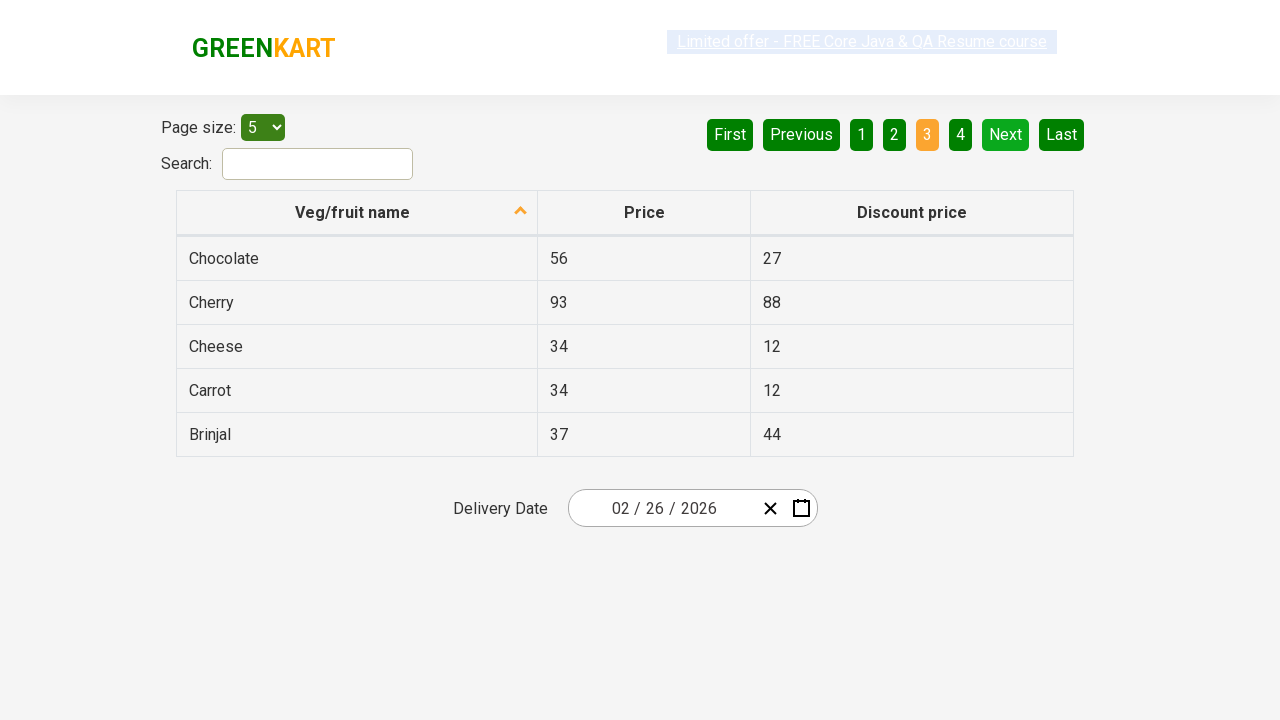

Located all items in the first column of the table
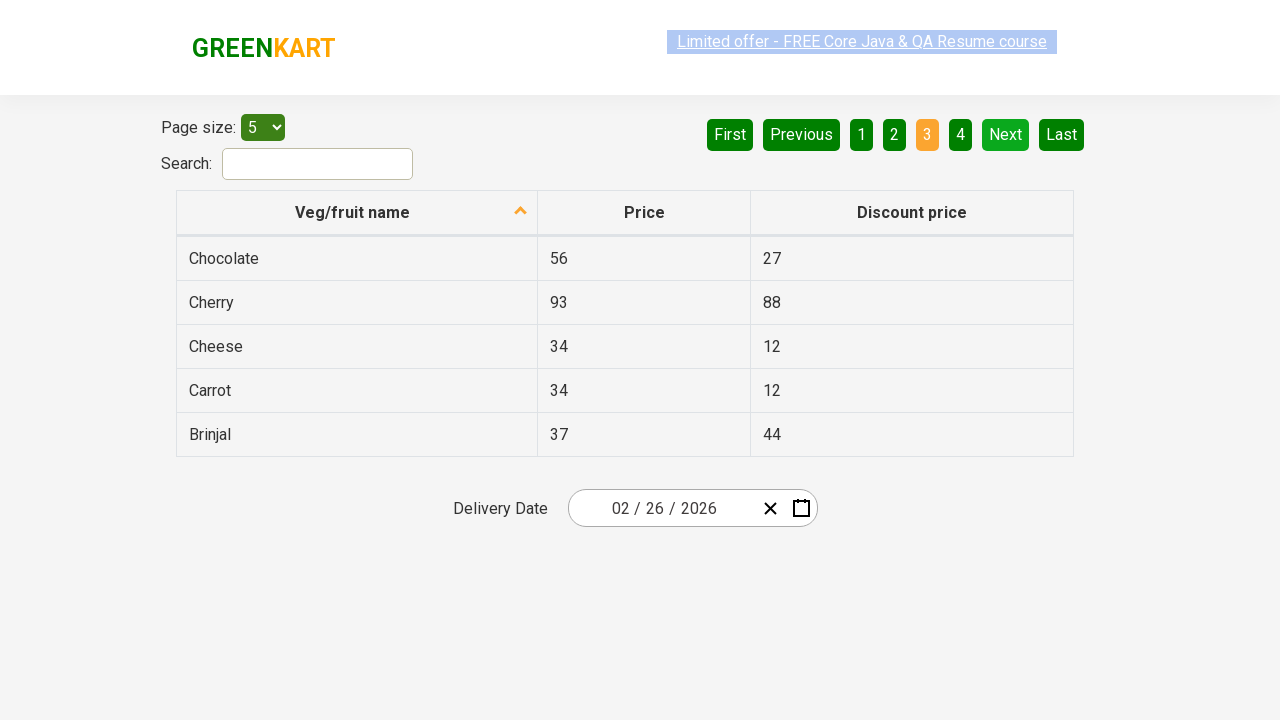

Located the price element for Cherry
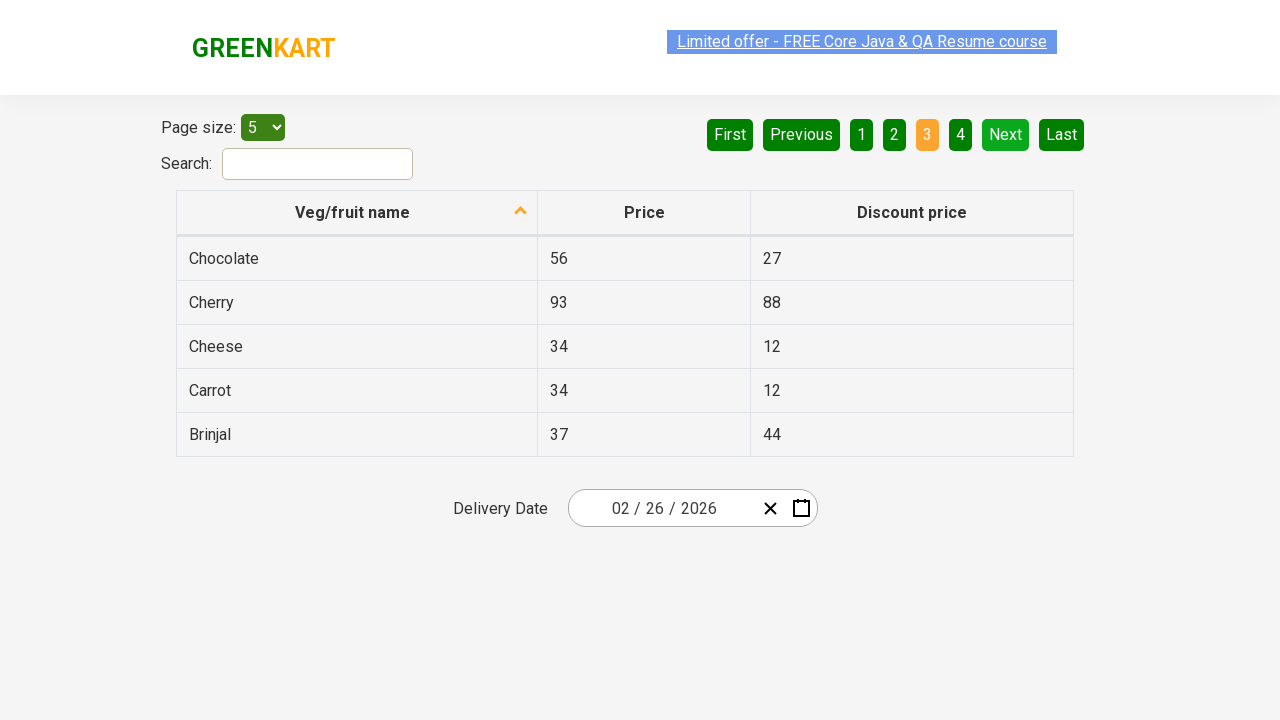

Retrieved Cherry price: 93
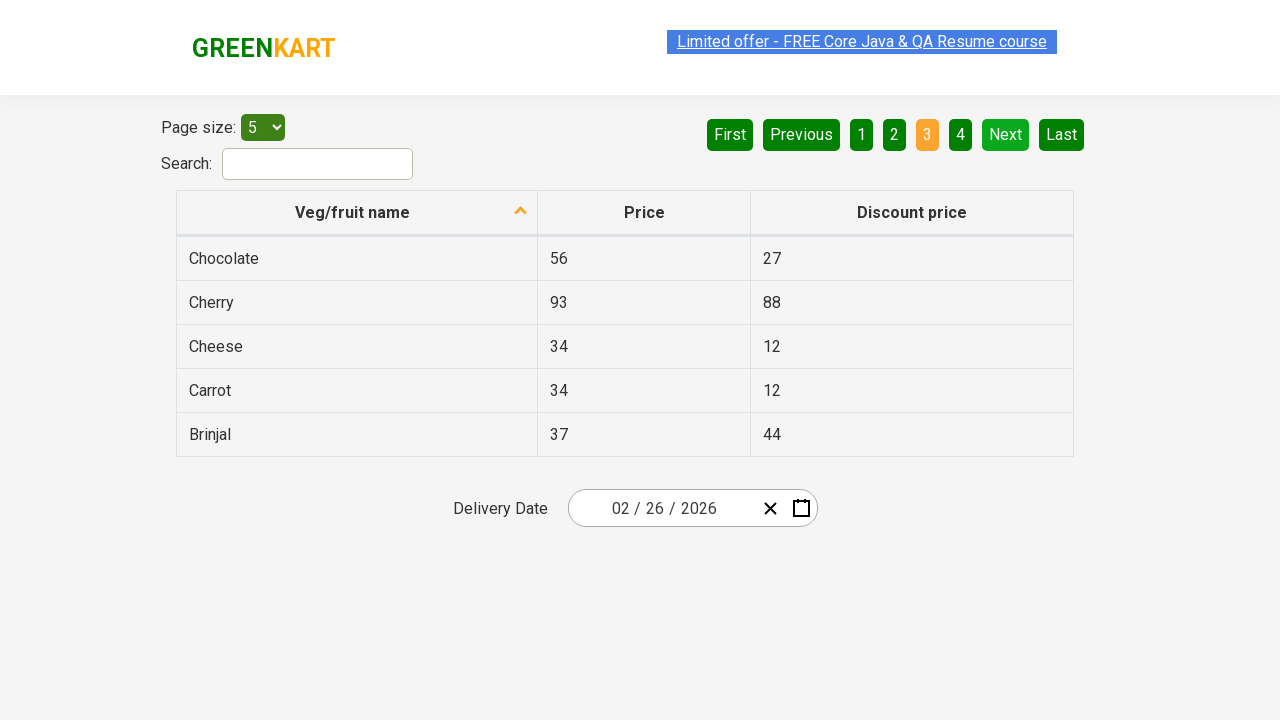

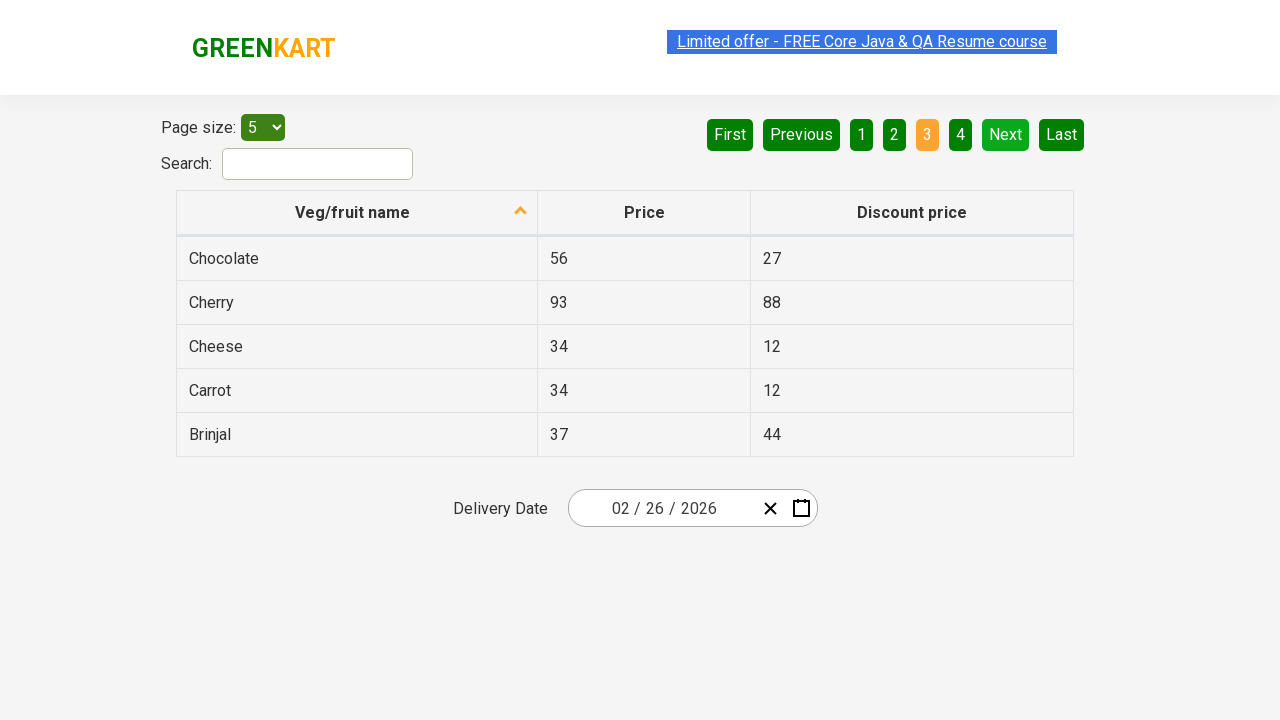